Tests browsing products on an e-commerce site, finding a specific product (Samsung galaxy s7), clicking on it, and adding it to cart which triggers a confirmation alert.

Starting URL: https://www.demoblaze.com/

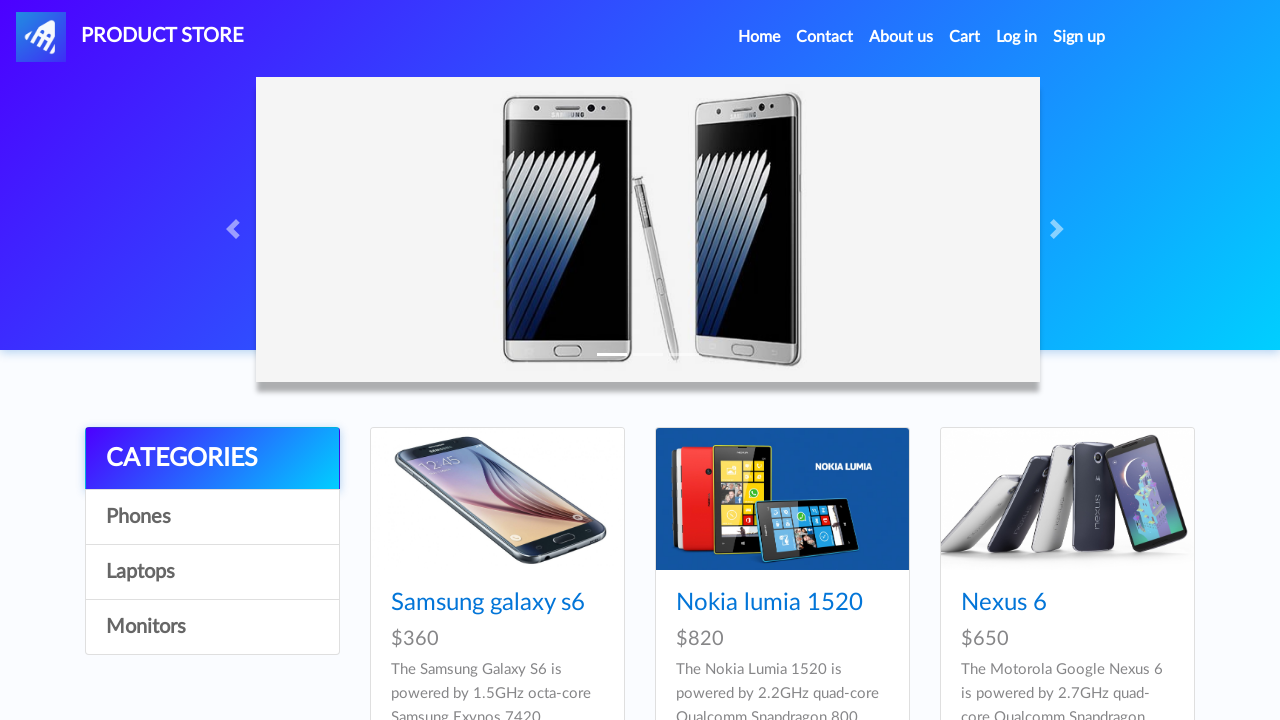

Set up dialog handler for add to cart confirmation
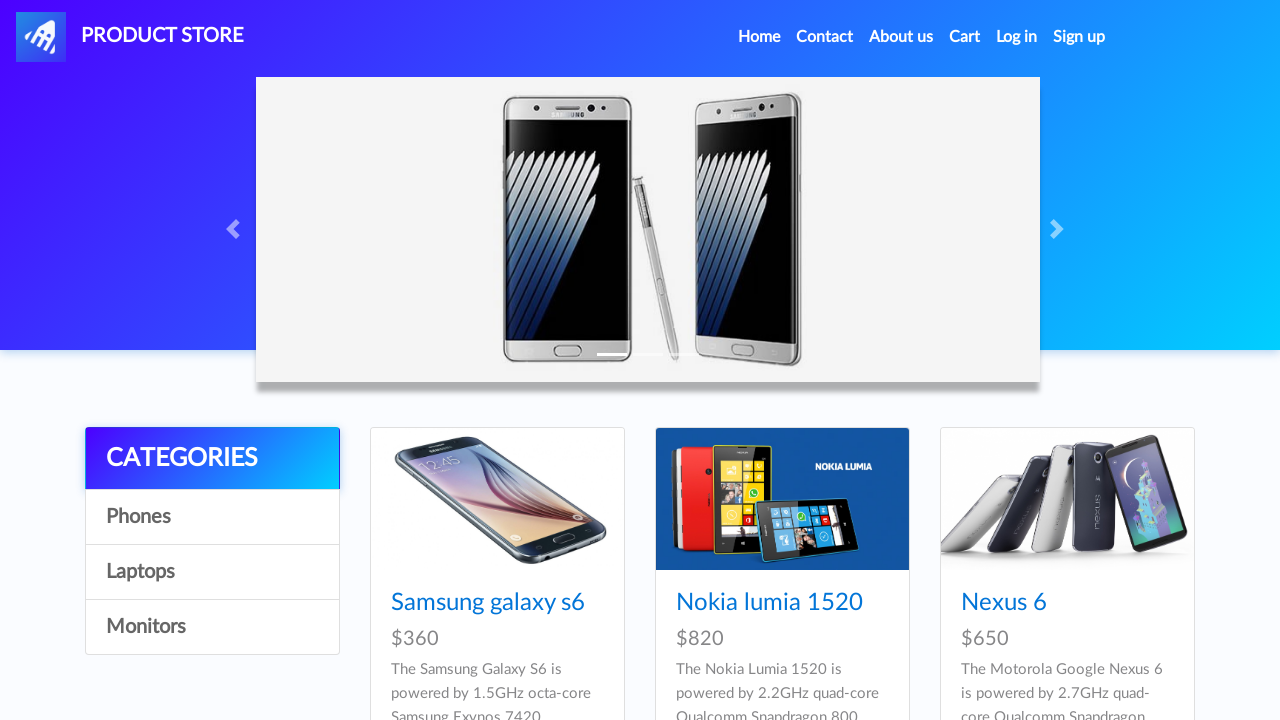

Product cards loaded on the page
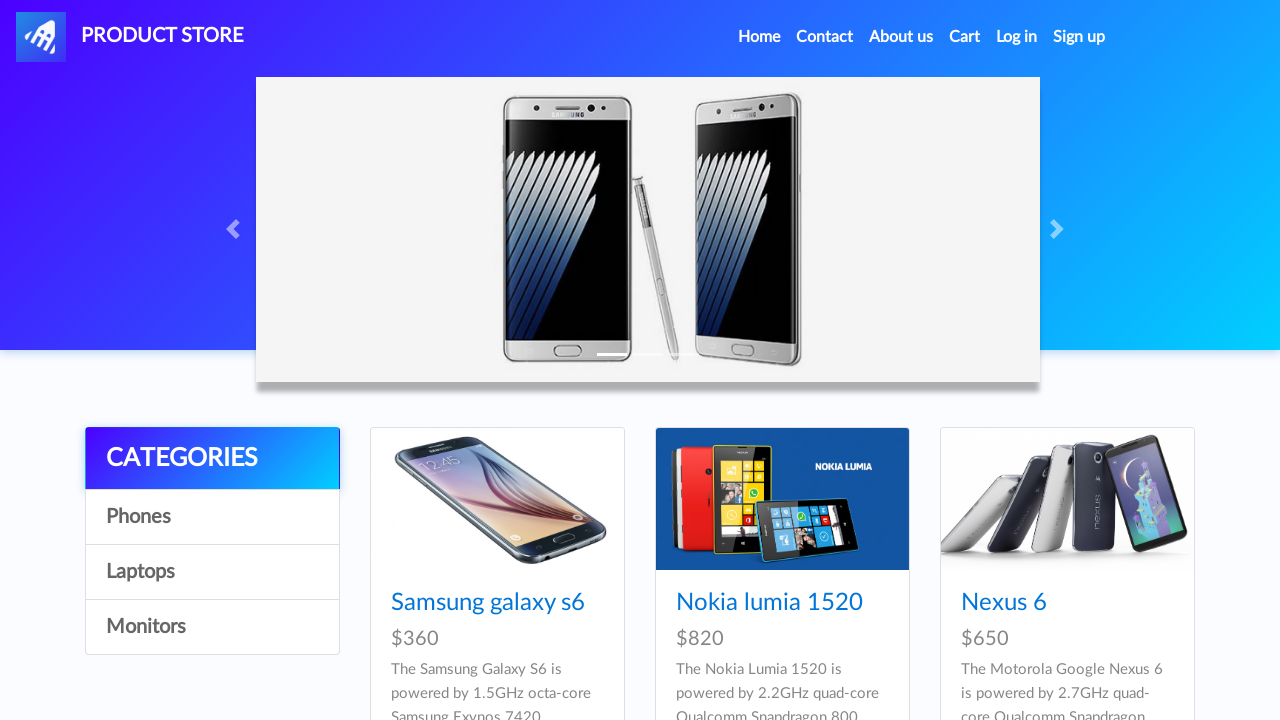

Found 9 products on the page
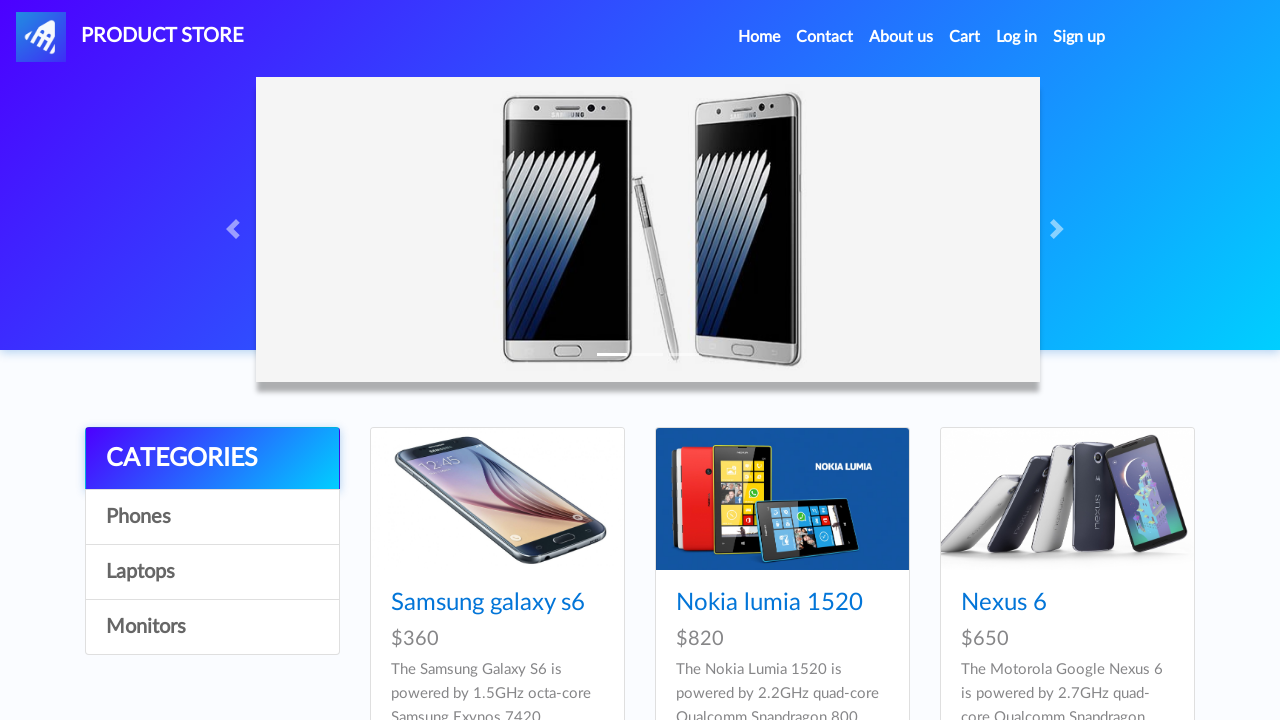

Found and clicked on Samsung galaxy s7 product at (488, 361) on .card-title > a >> nth=3
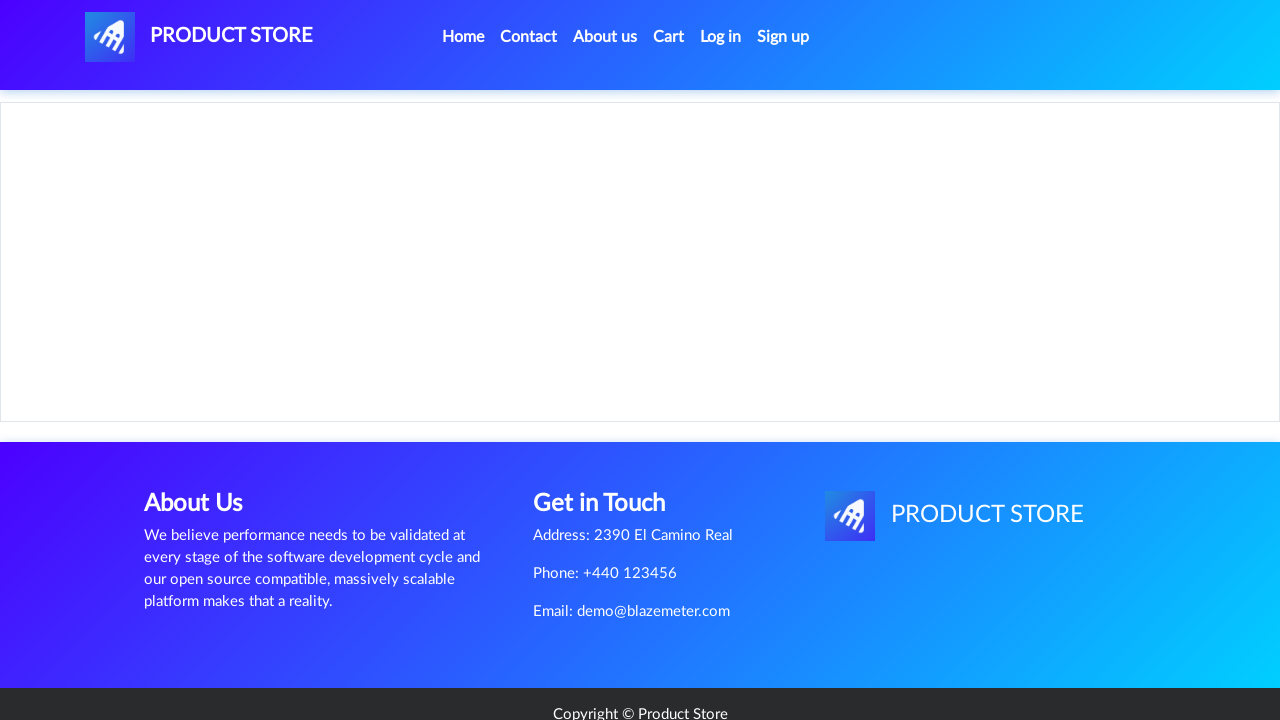

Clicked add to cart button for Samsung galaxy s7 at (610, 440) on [onclick="addToCart(4)"]
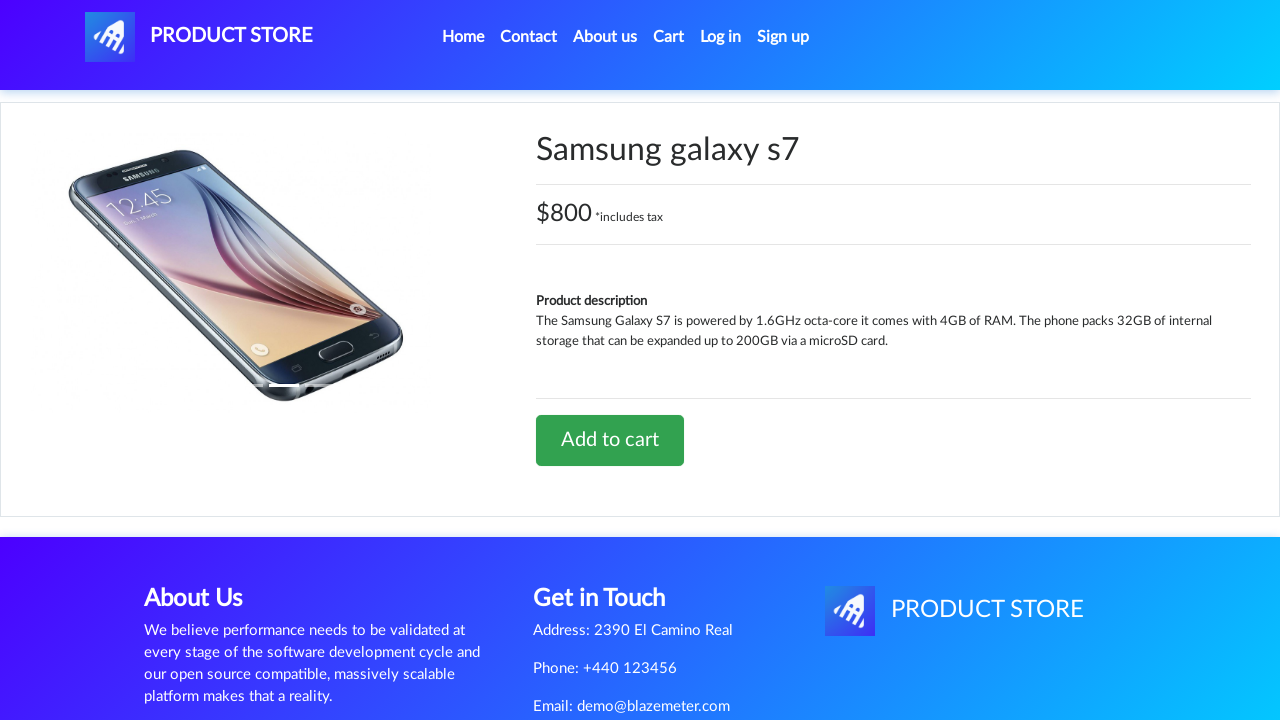

Confirmation alert was displayed and handled successfully
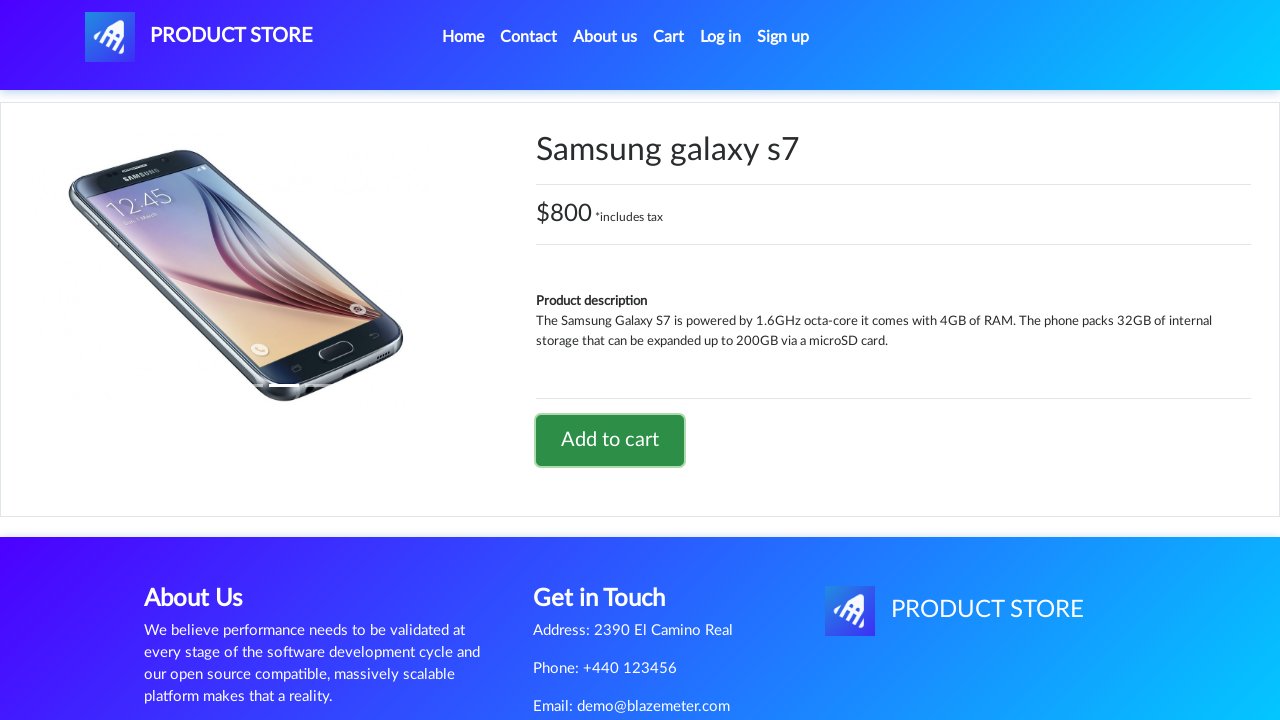

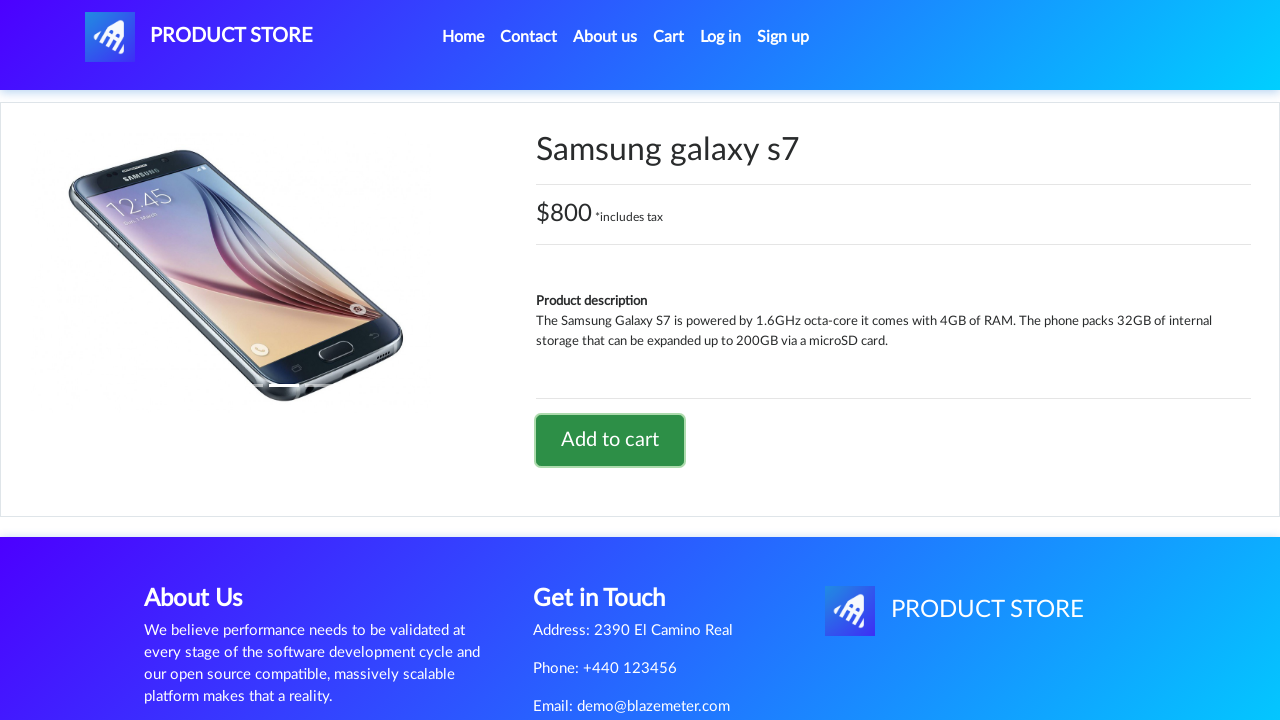